Tests the search functionality on klubok.com by entering "fisher price" as a search query and verifying that search results are displayed.

Starting URL: https://www.klubok.com/

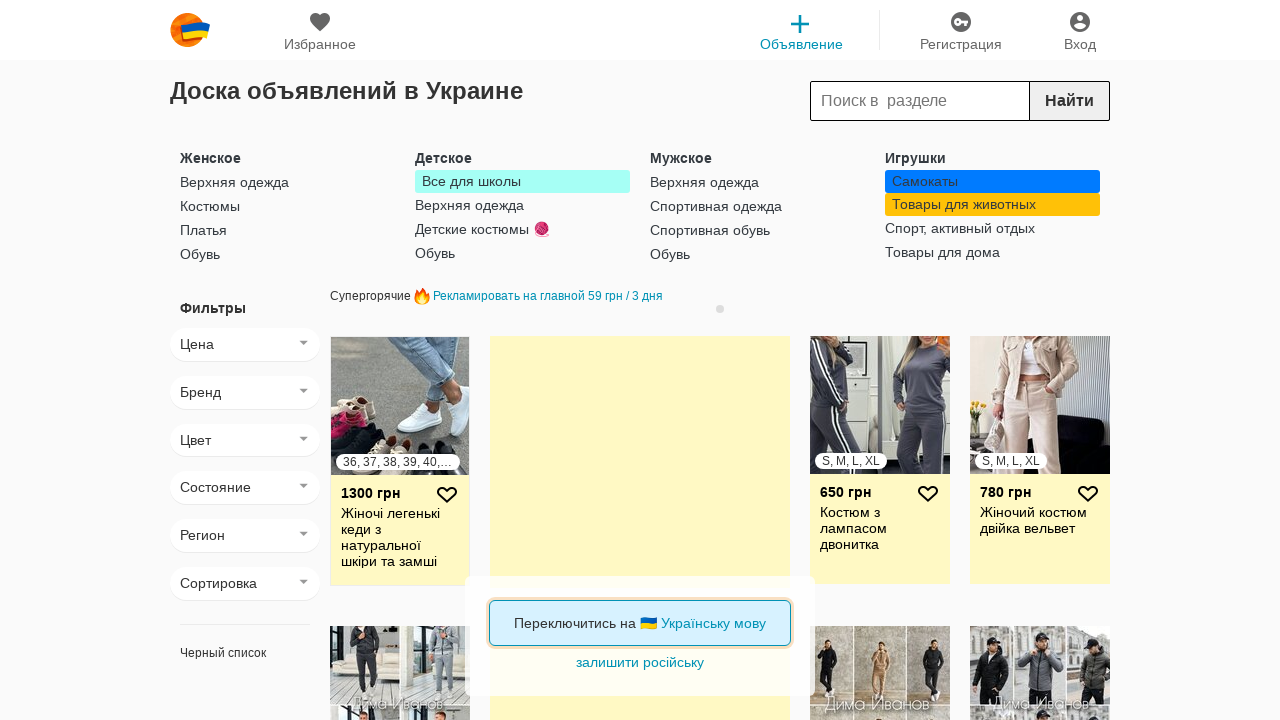

Filled search field with 'fisher price' on .sub-input-search
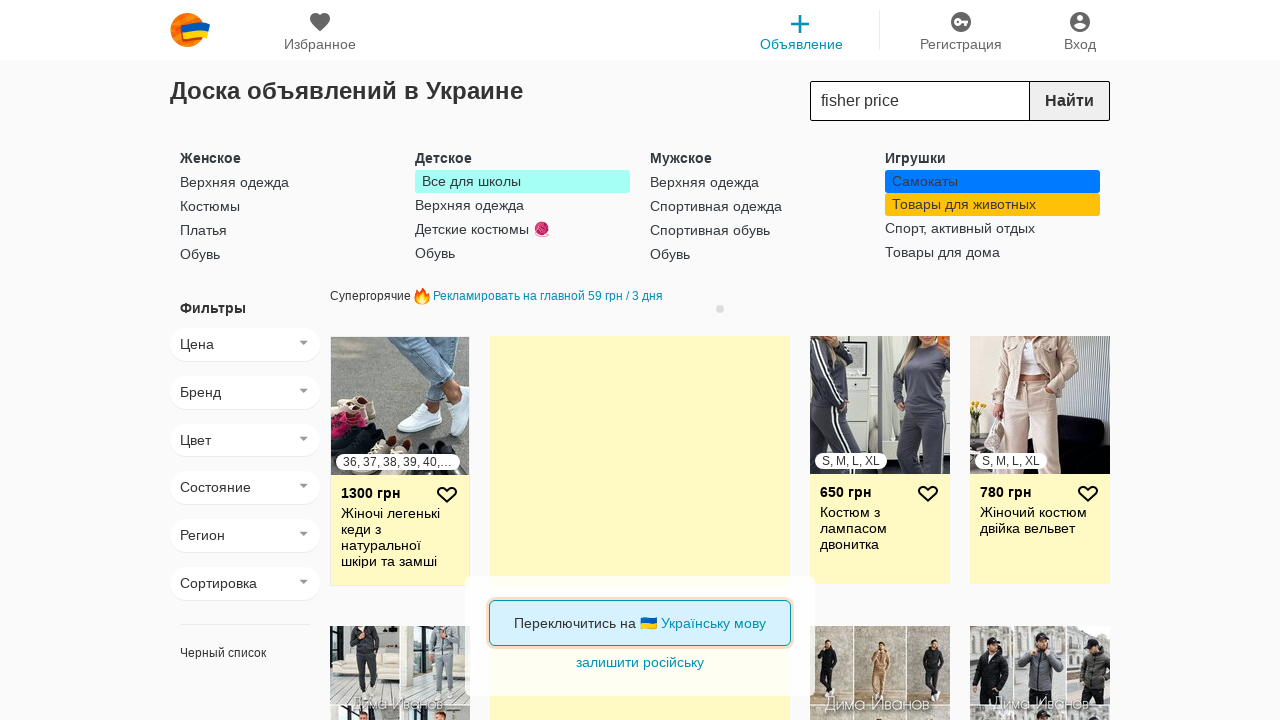

Pressed Enter to submit search query on .sub-input-search
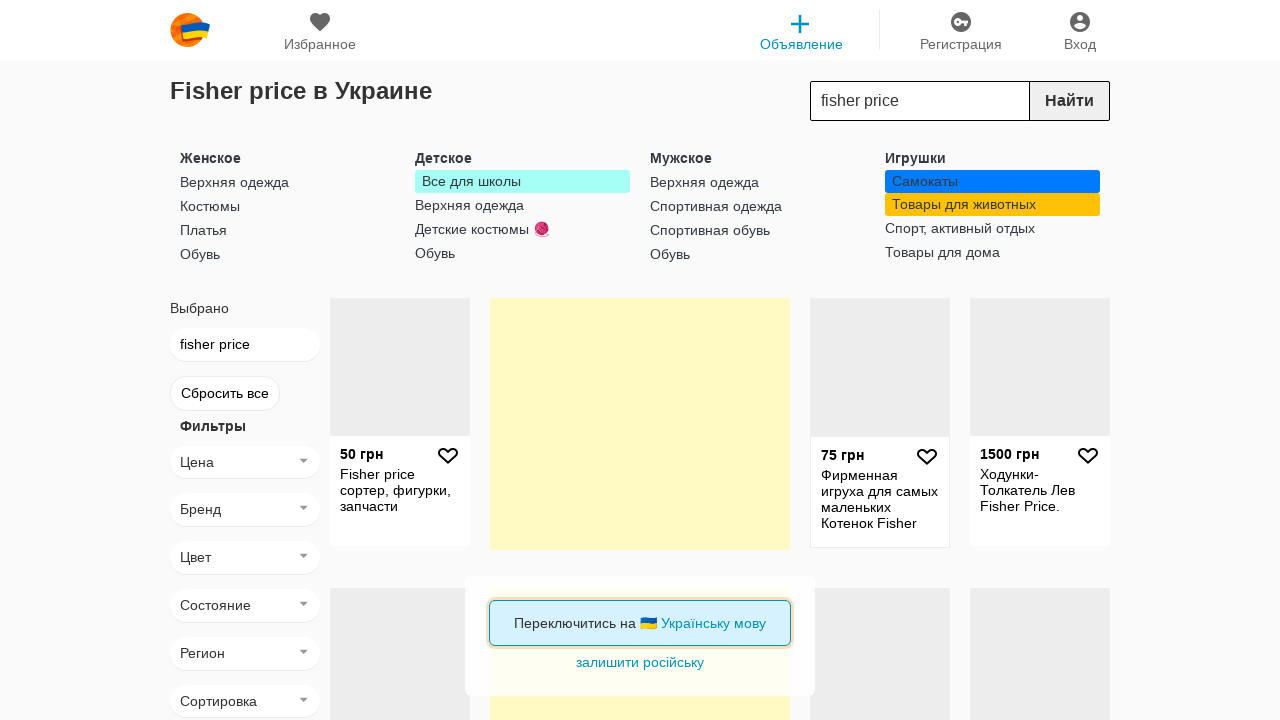

Search results list loaded
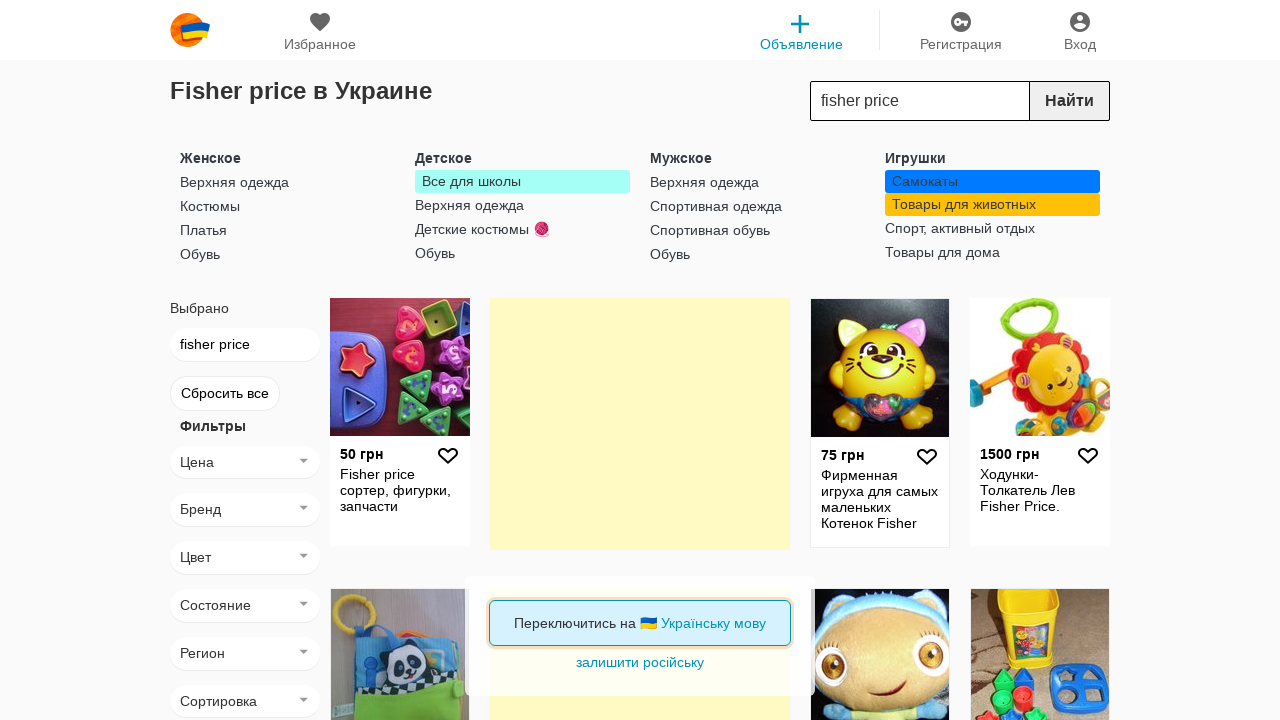

Located search results elements
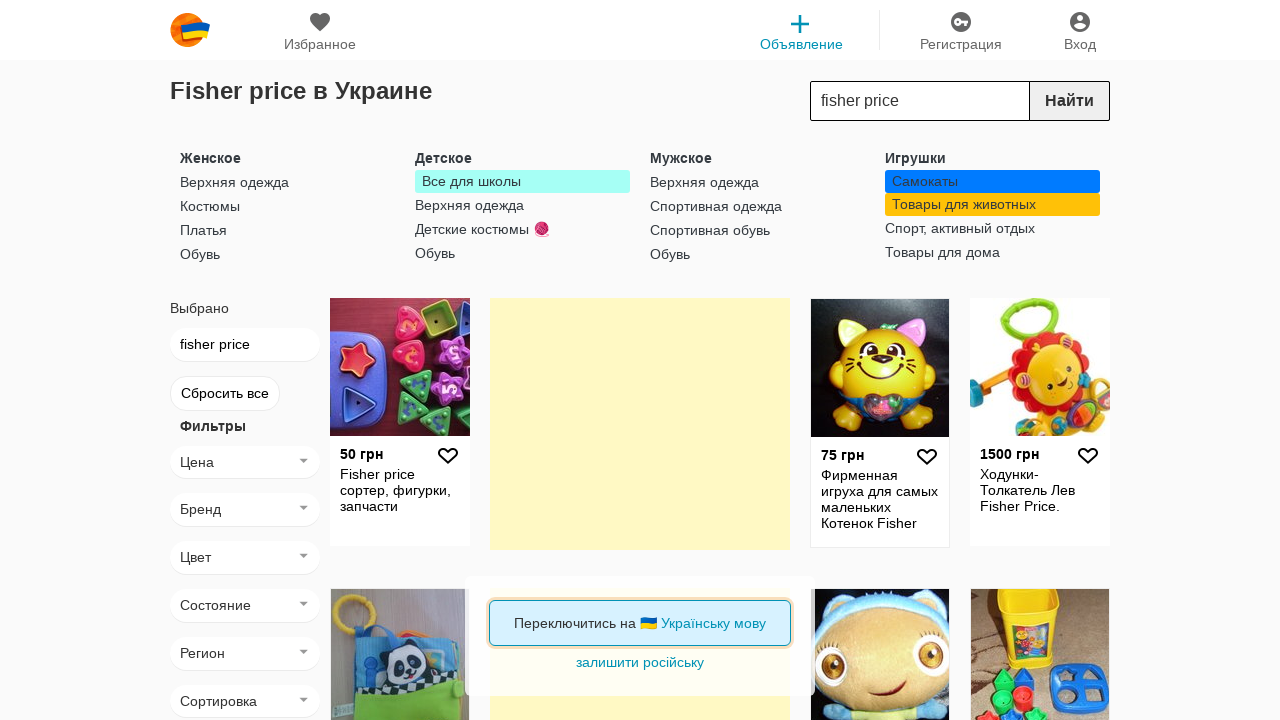

First search result is visible, confirming search results are displayed
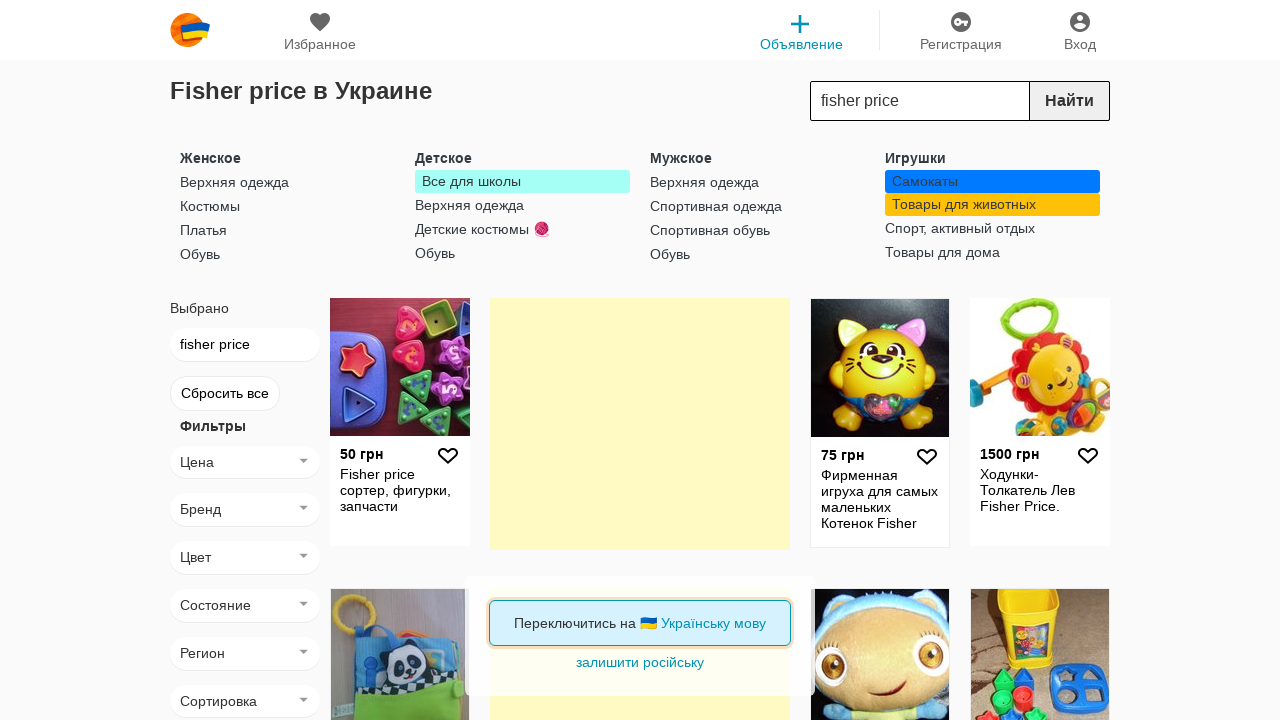

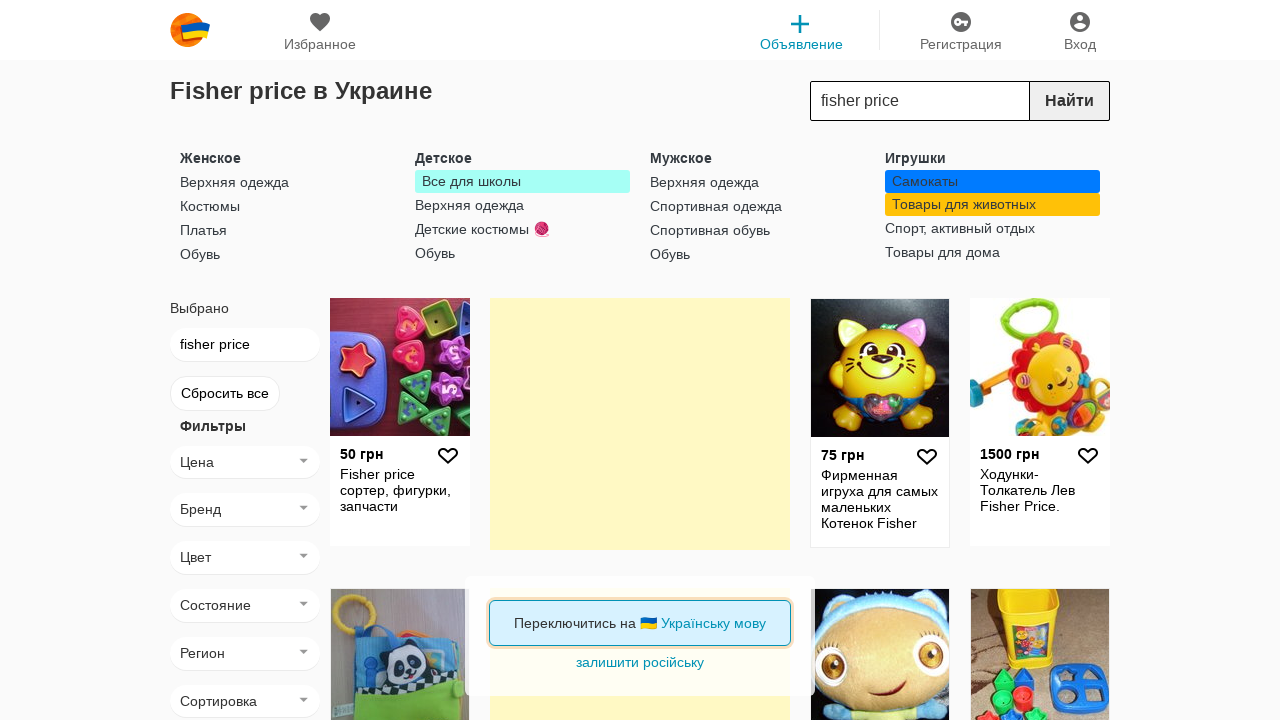